Tests double-click functionality by navigating to Double Click section and double-clicking the Yes button

Starting URL: https://demoapps.qspiders.com/ui

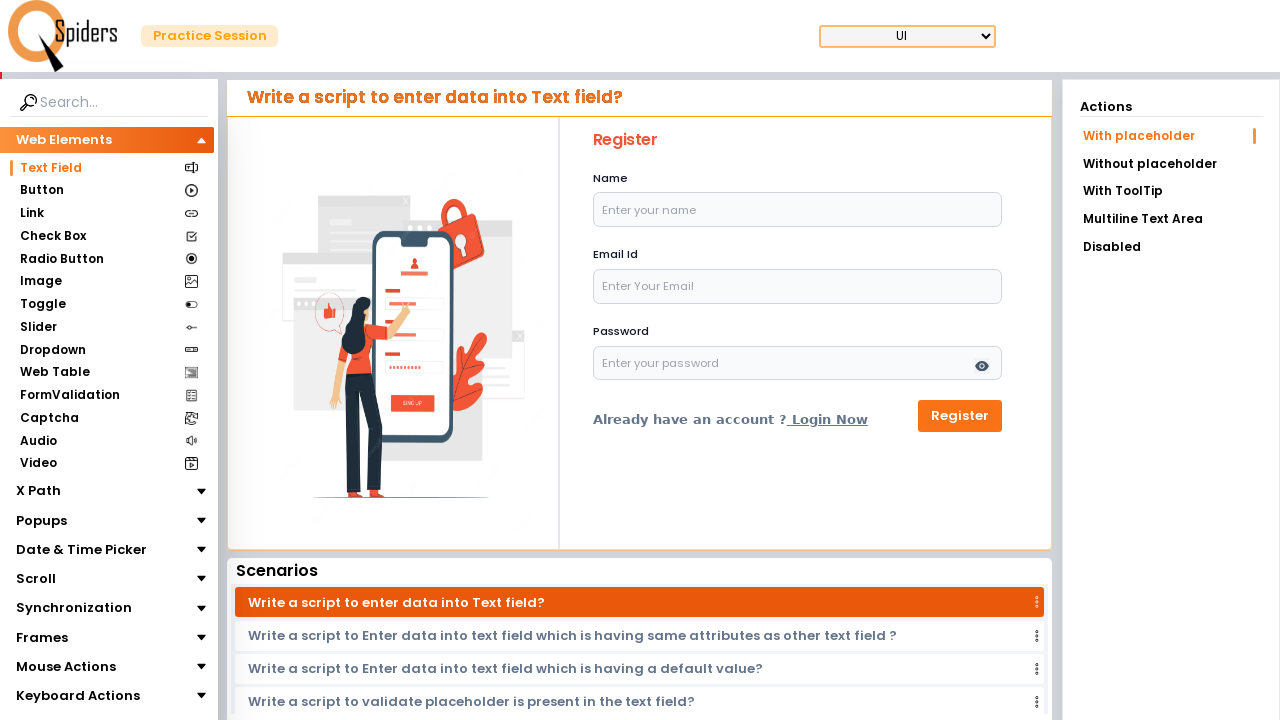

Clicked on Button section at (42, 191) on xpath=//section[text()='Button']
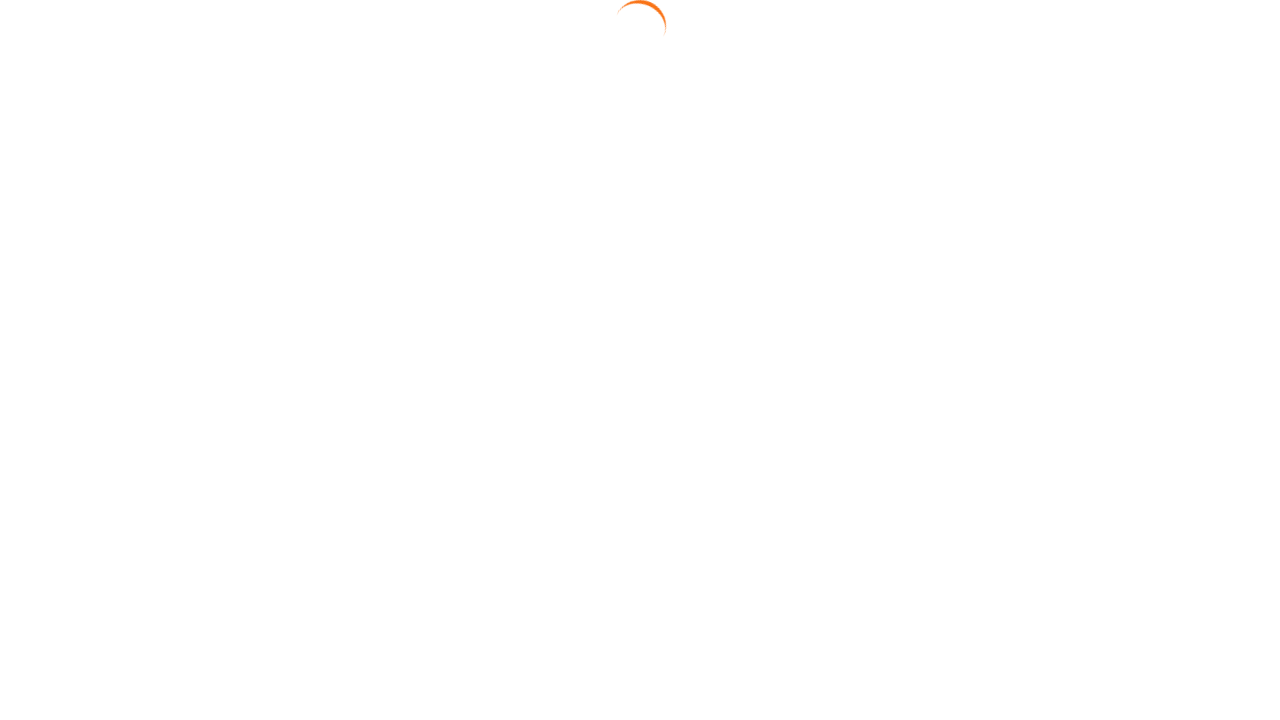

Clicked on Double Click subsection at (1171, 193) on xpath=//a[text()='Double Click']
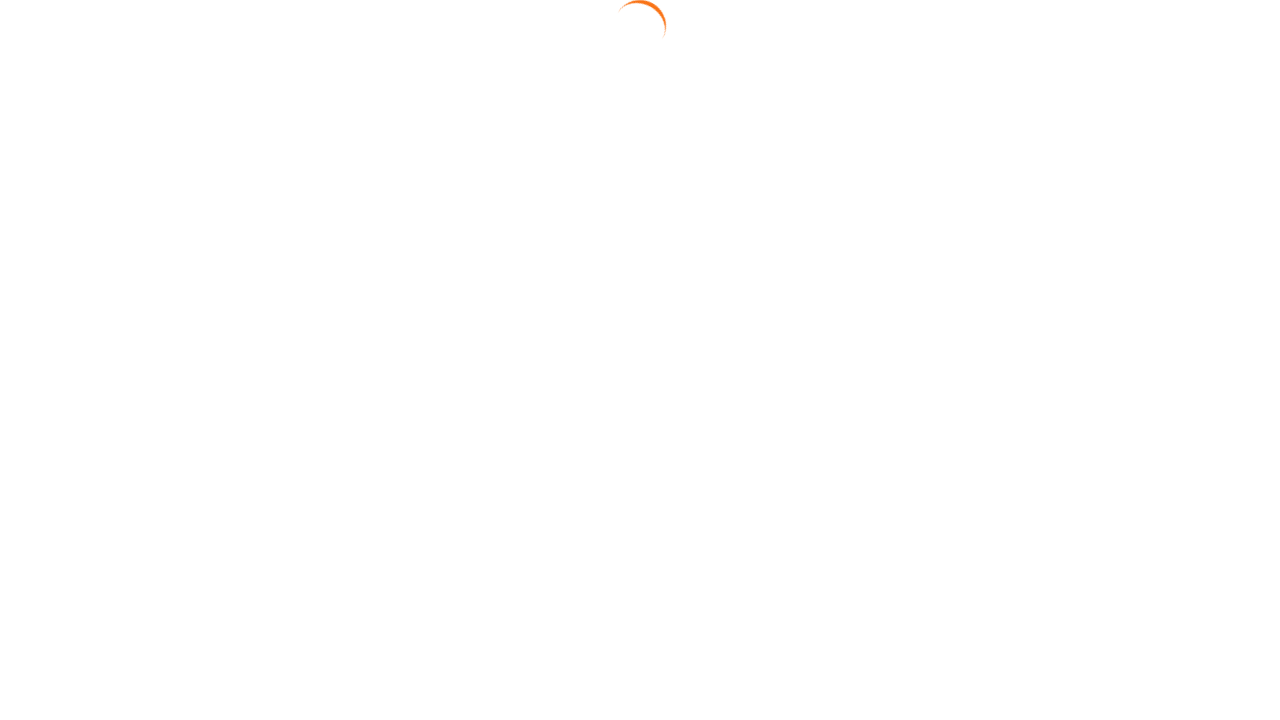

Double-clicked the Yes button for satisfaction question at (352, 189) on xpath=//p[text()='1. Are you satisfied with the registration process?']/../butto
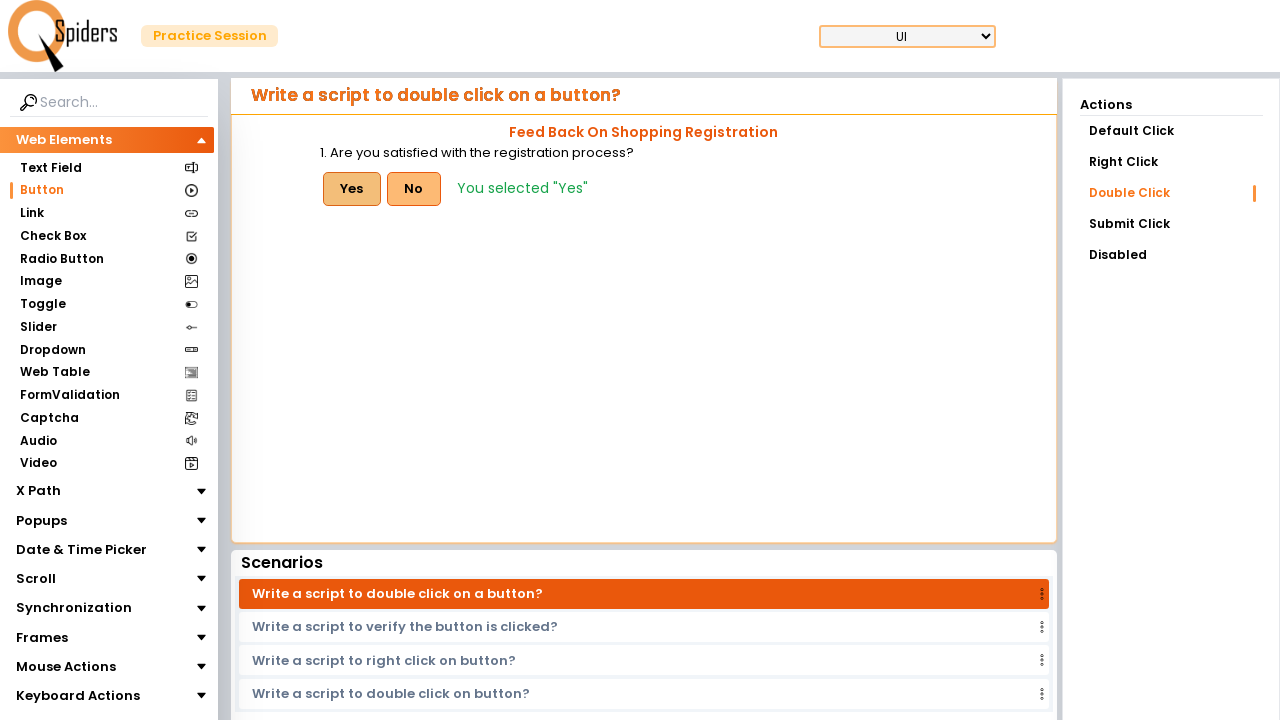

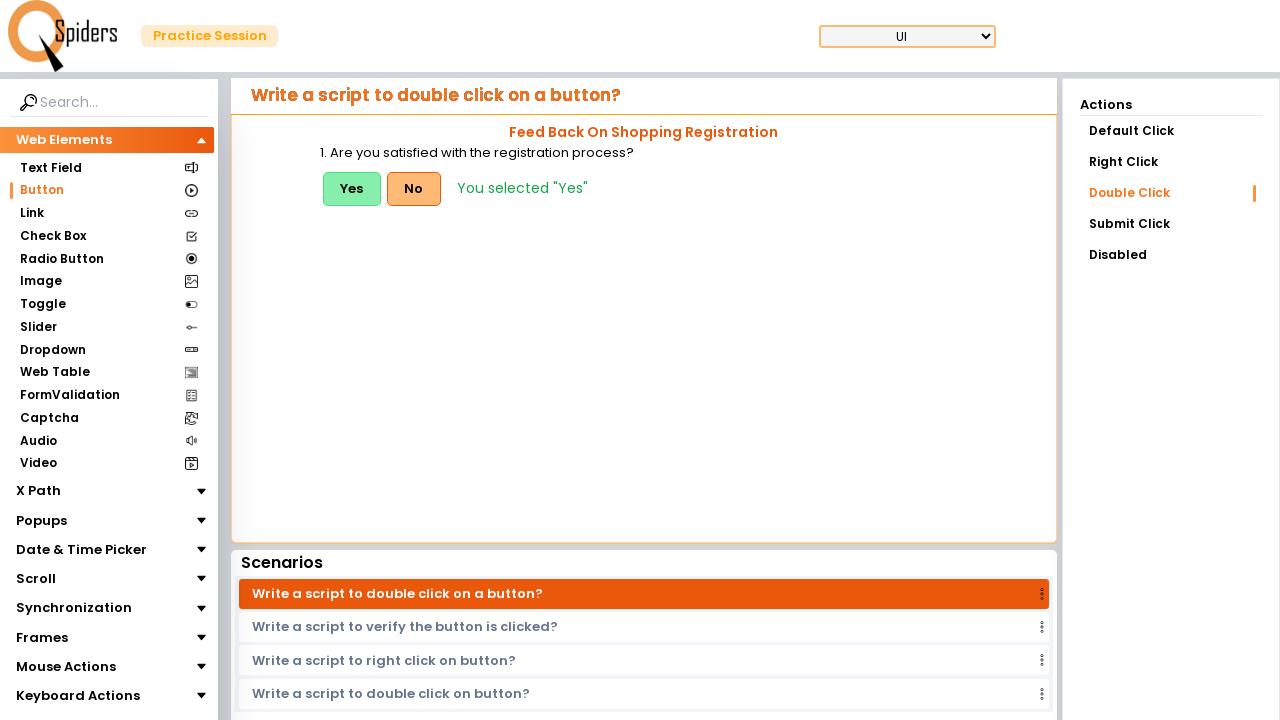